Tests dropdown selection functionality by selecting options using different methods (by index, visible text, and value)

Starting URL: https://rahulshettyacademy.com/dropdownsPractise/

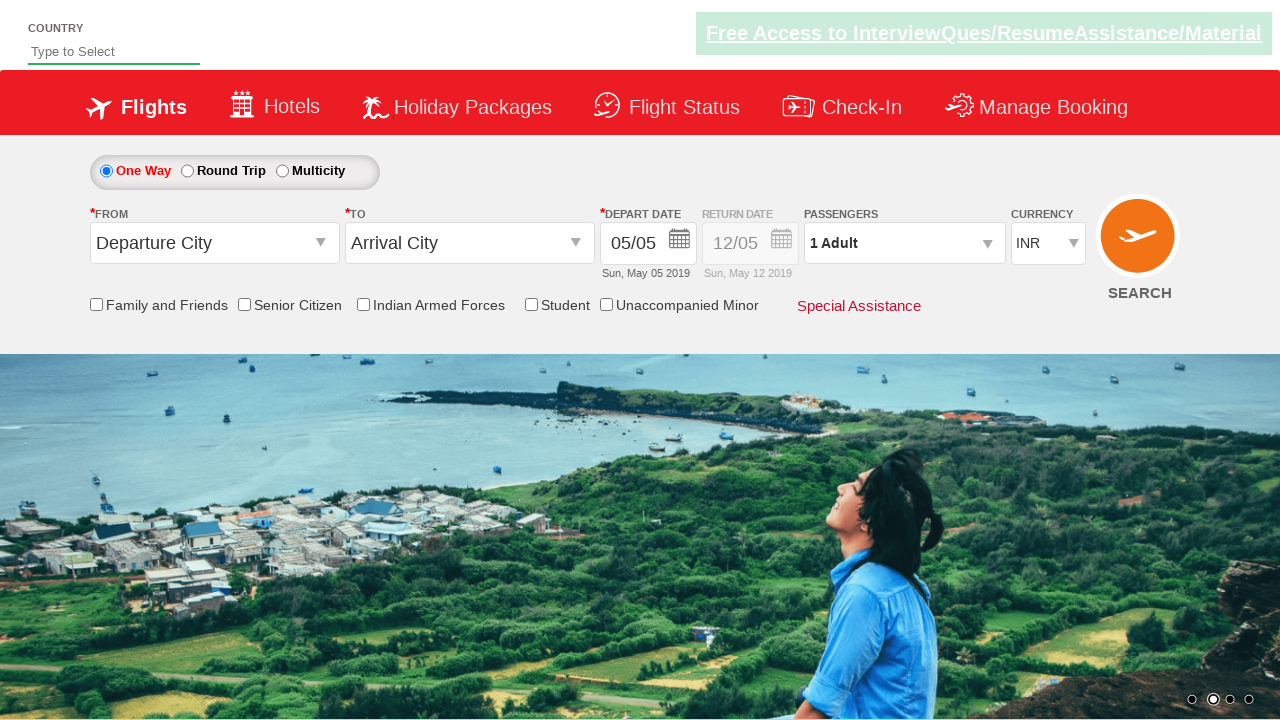

Selected 4th option (index 3) from currency dropdown on #ctl00_mainContent_DropDownListCurrency
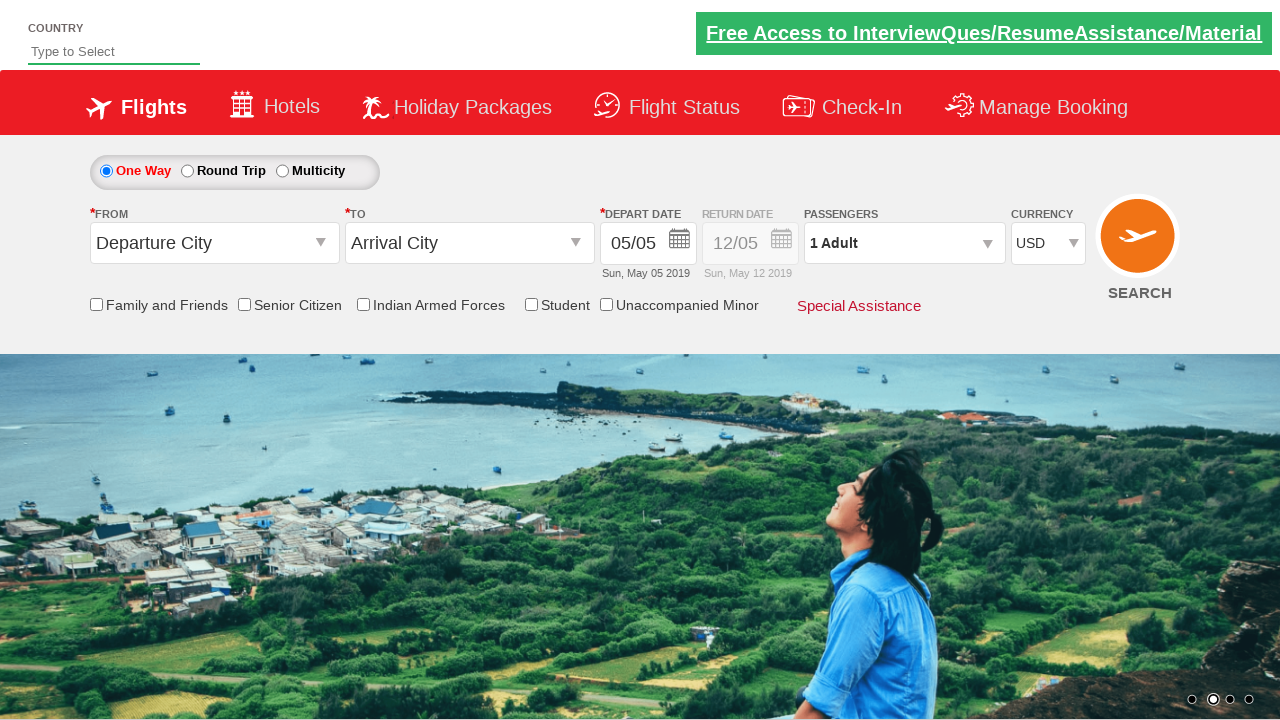

Selected AED currency by visible text from dropdown on #ctl00_mainContent_DropDownListCurrency
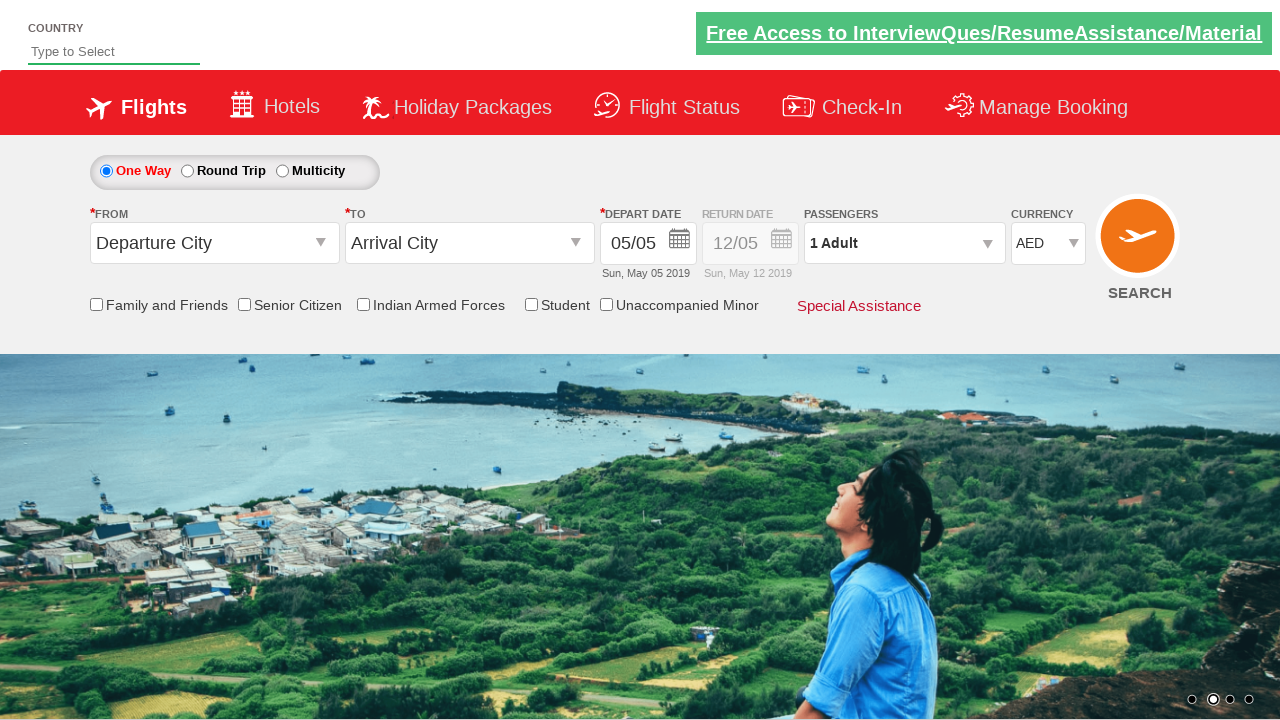

Selected INR currency by value from dropdown on #ctl00_mainContent_DropDownListCurrency
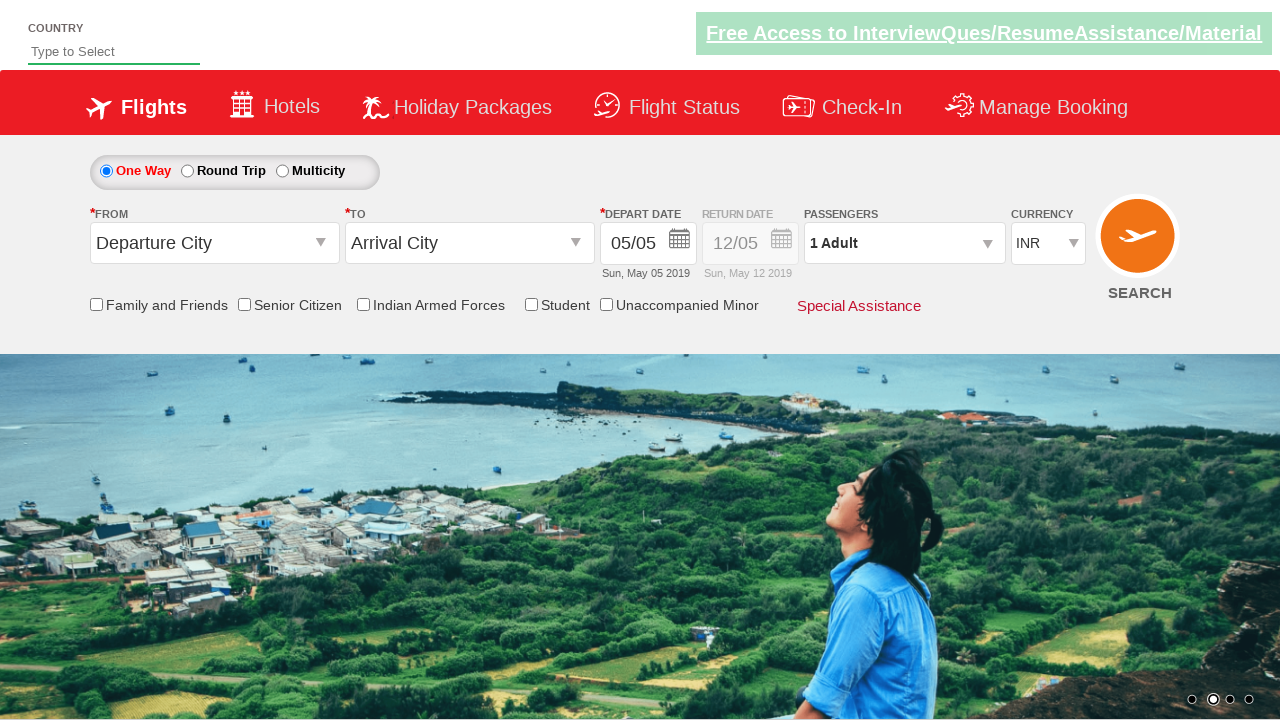

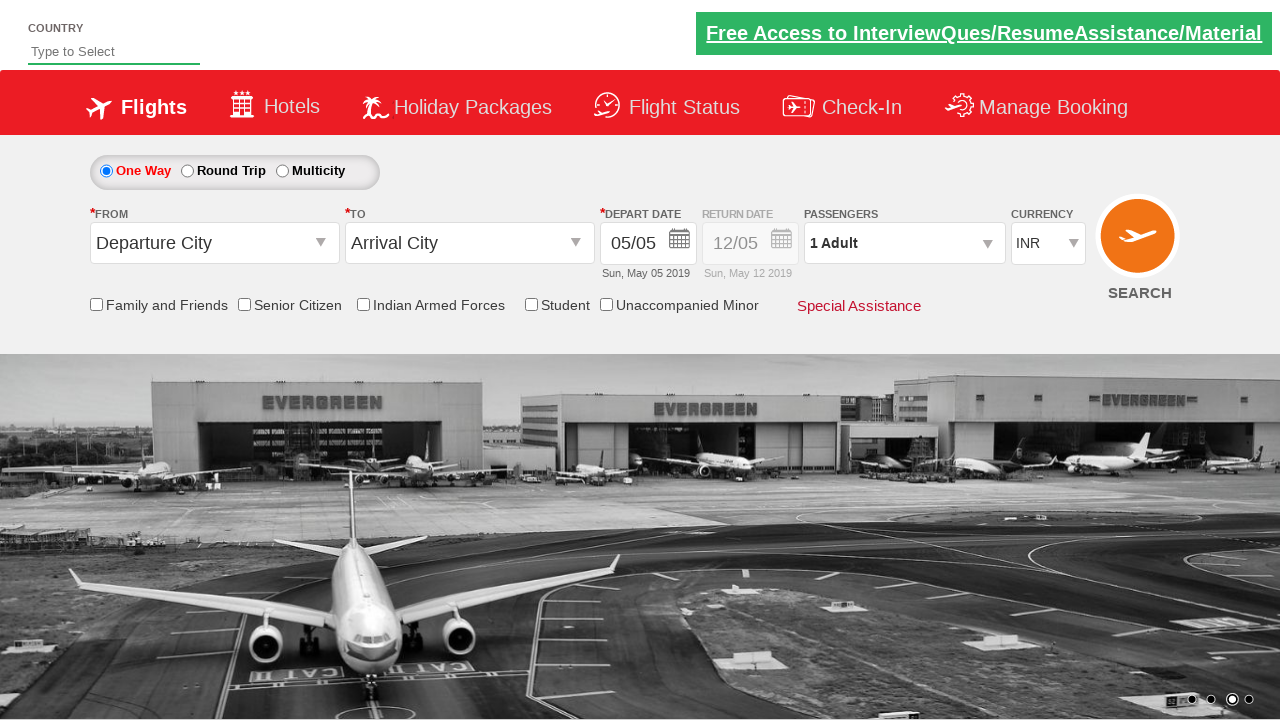